Opens a browser, maximizes the window, and navigates to scriptinglogic.com website. This is a basic browser automation test demonstrating page navigation.

Starting URL: http://scriptinglogic.com

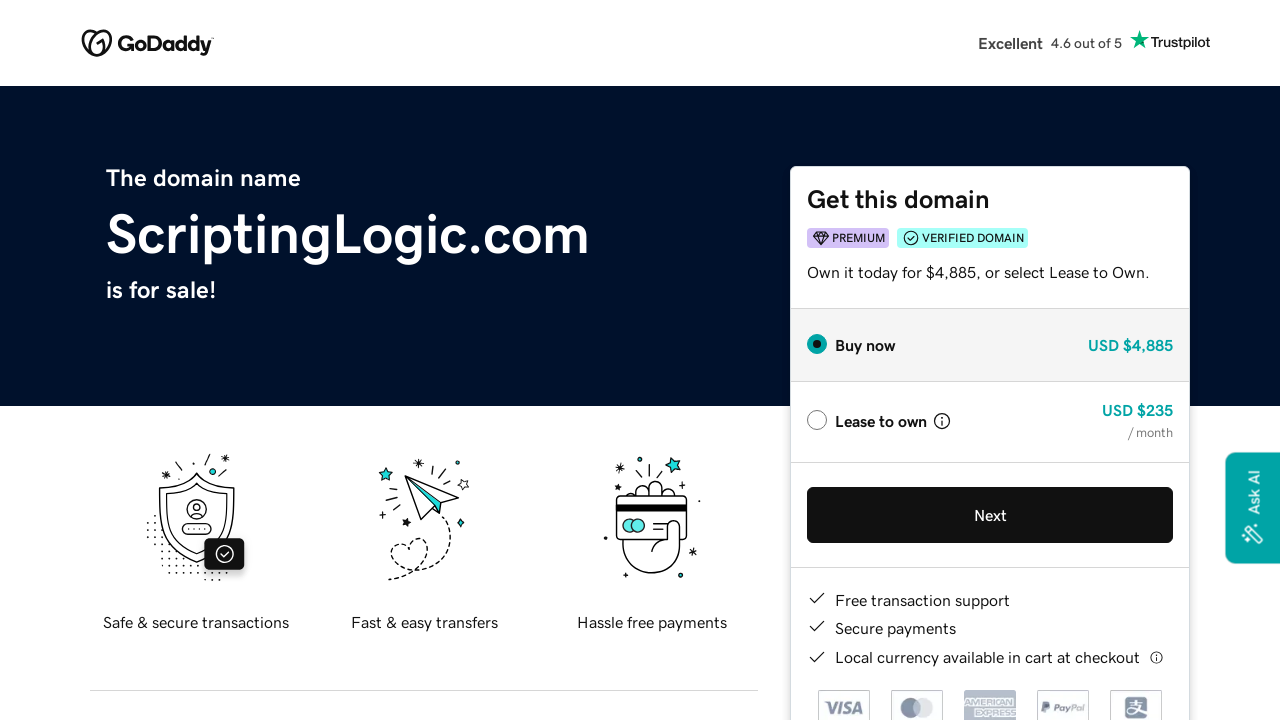

Maximized browser window to 1920x1080
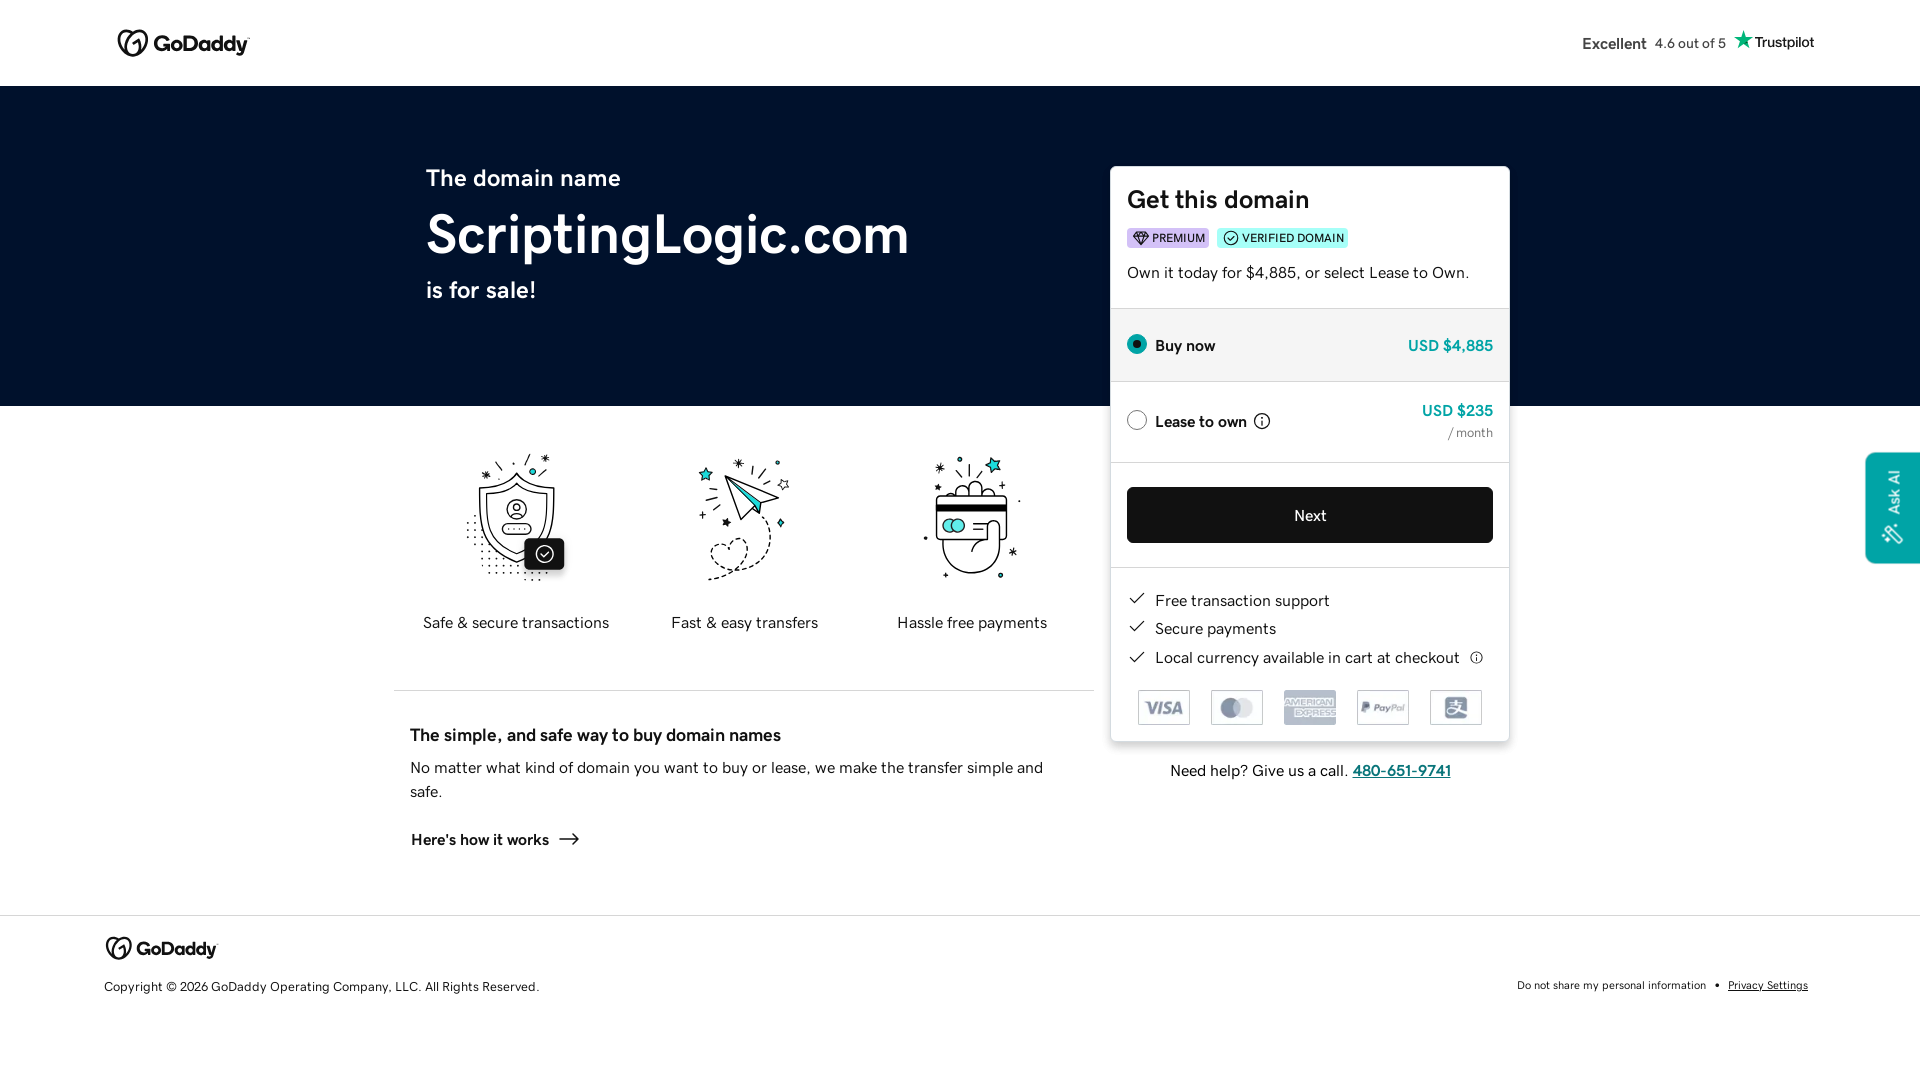

Page fully loaded (domcontentloaded)
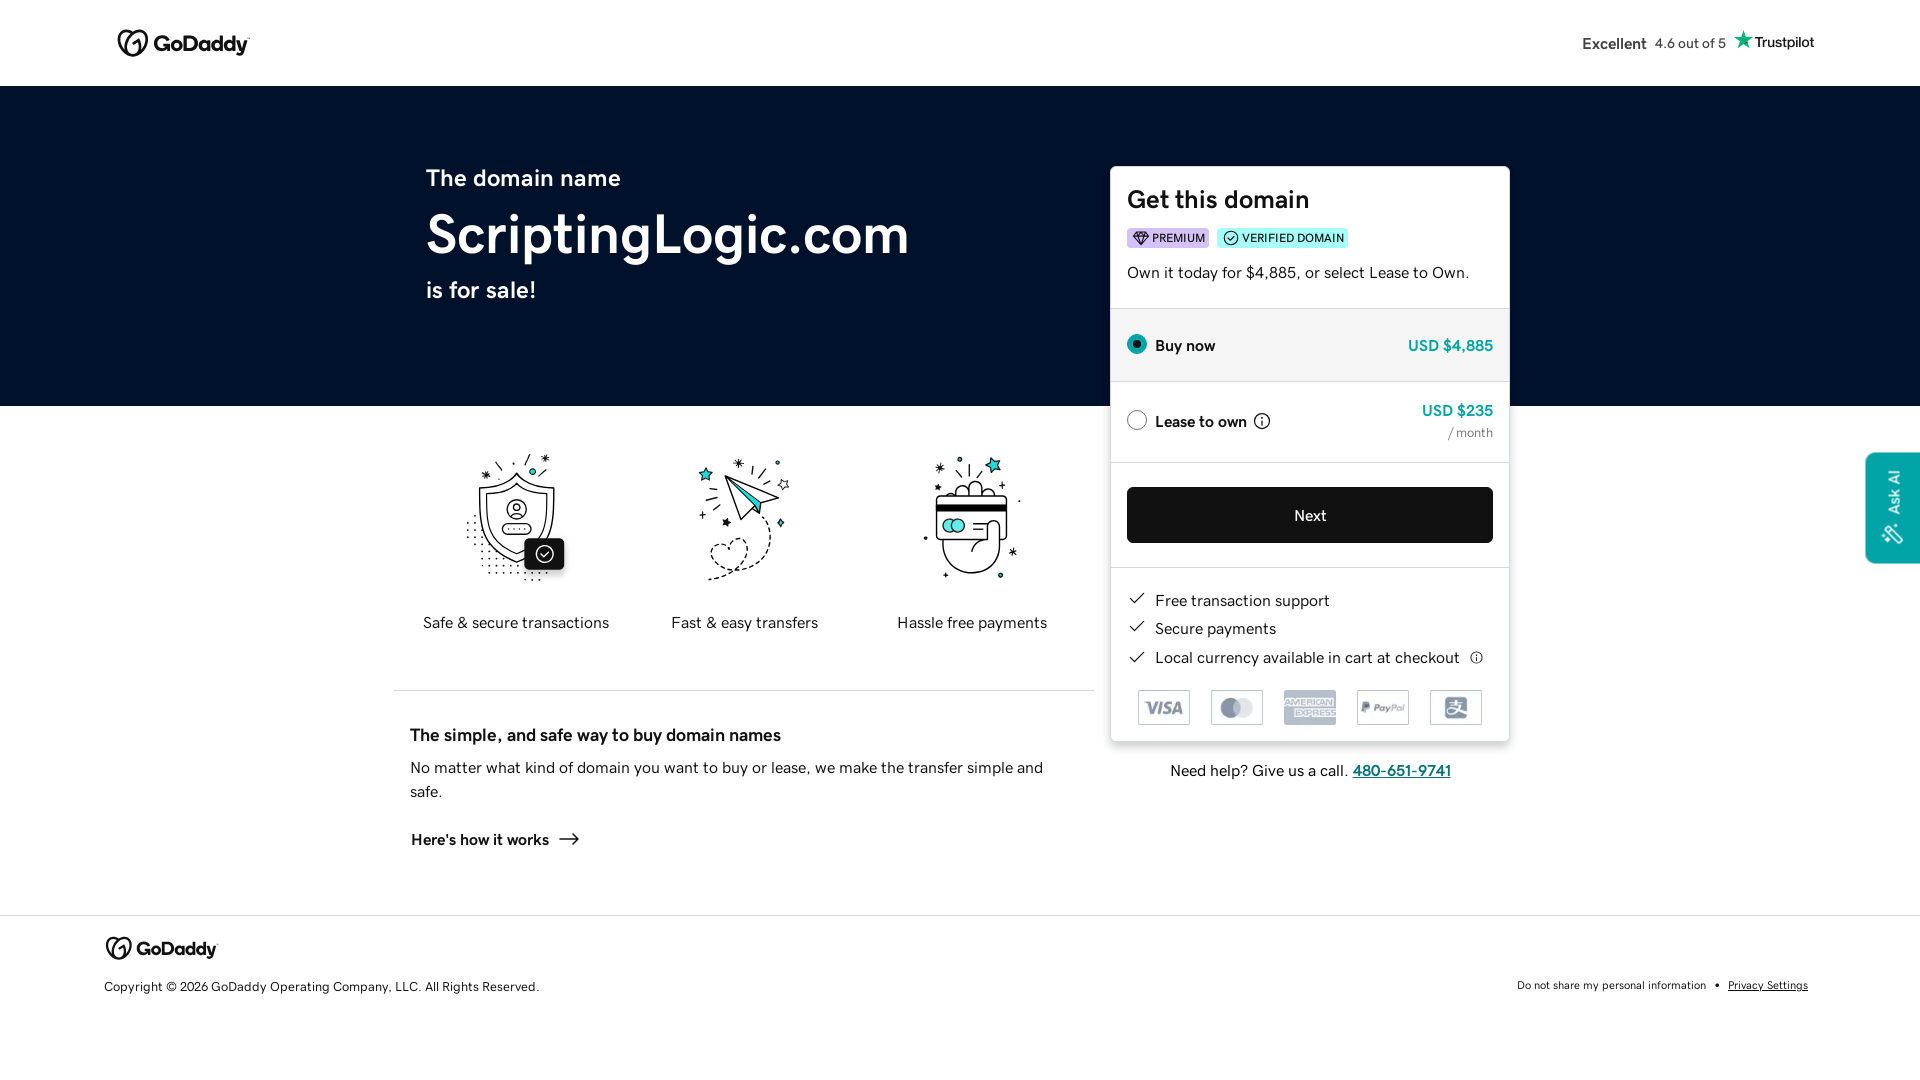

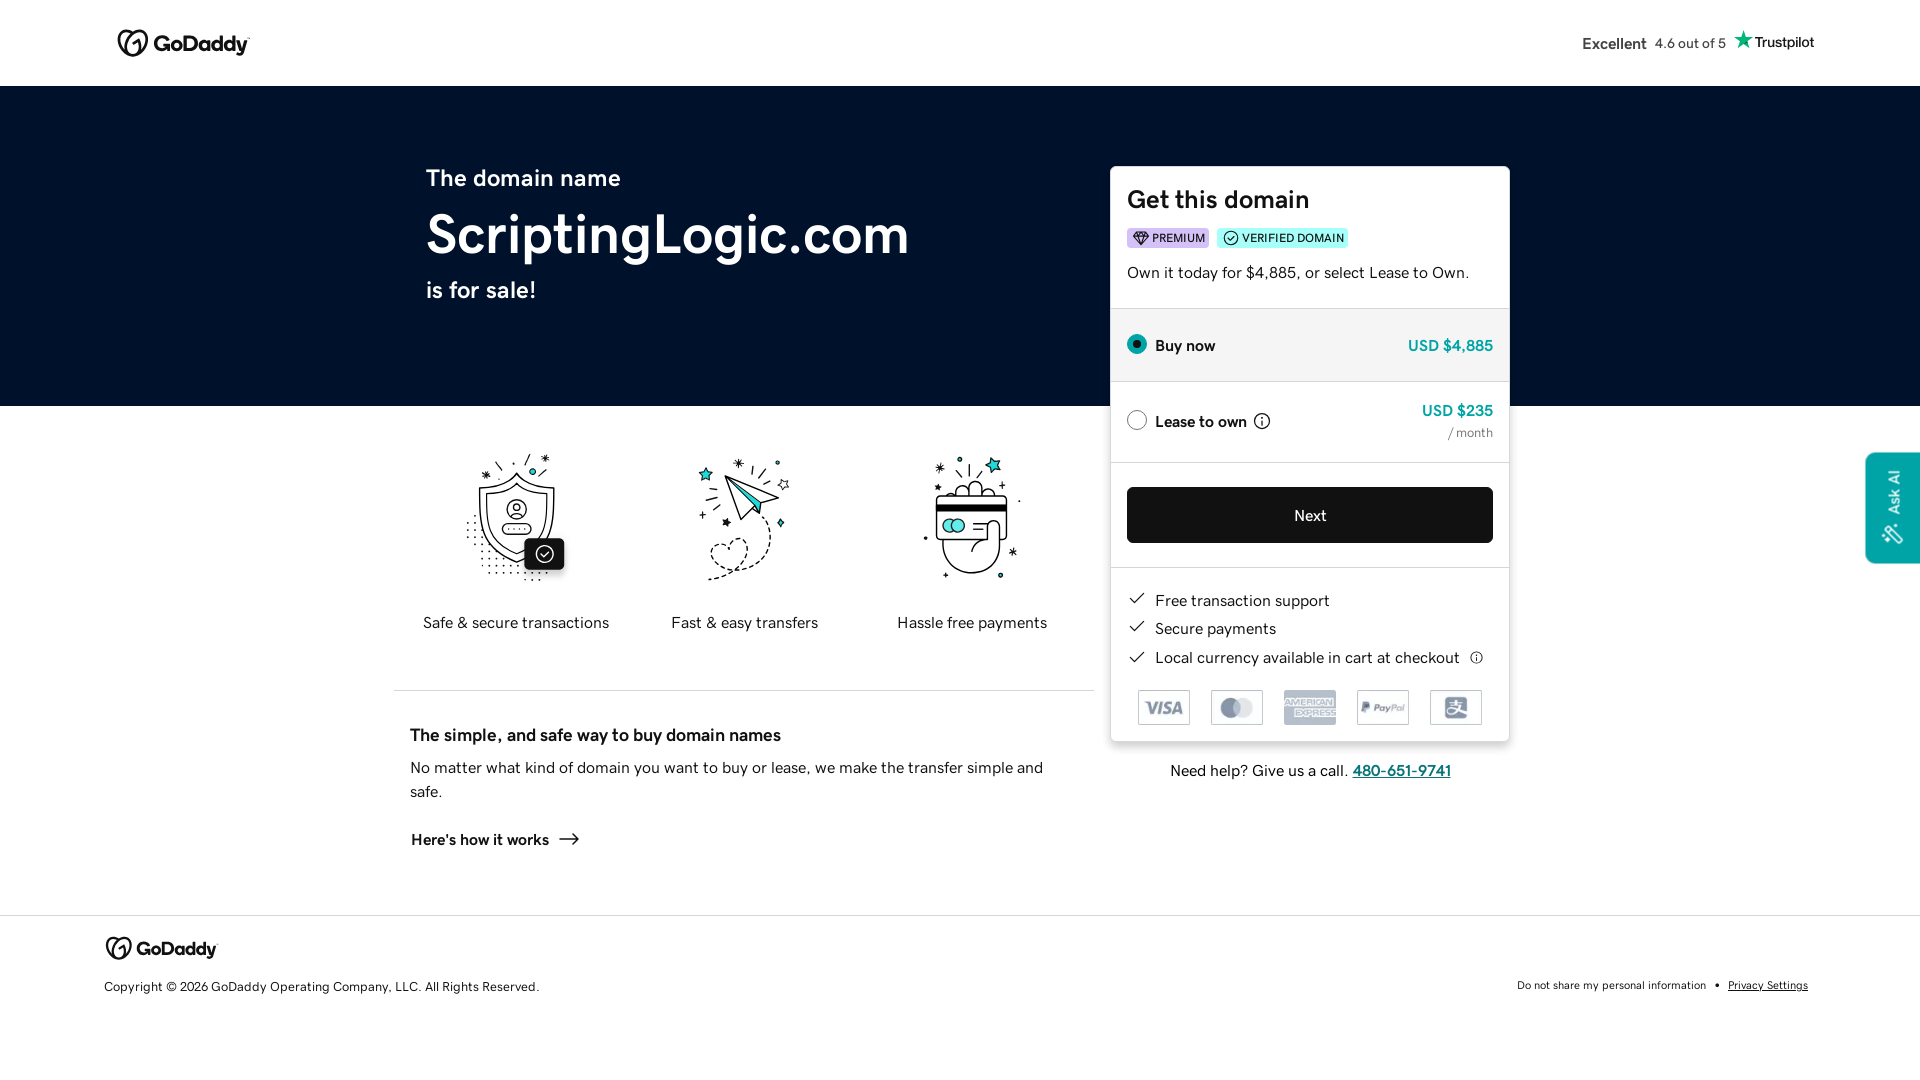